Tests multiple file upload functionality by uploading two files and verifying they appear in the file list

Starting URL: https://davidwalsh.name/demo/multiple-file-upload.php/

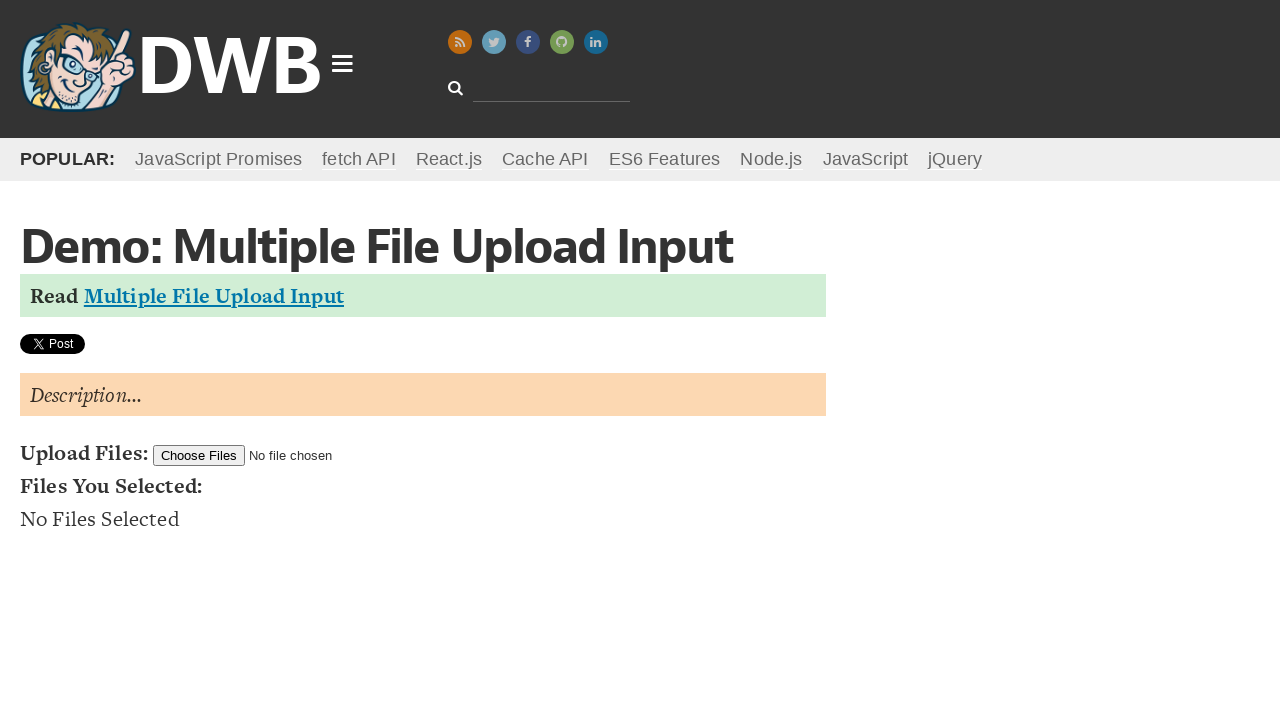

Created first temporary test file with content
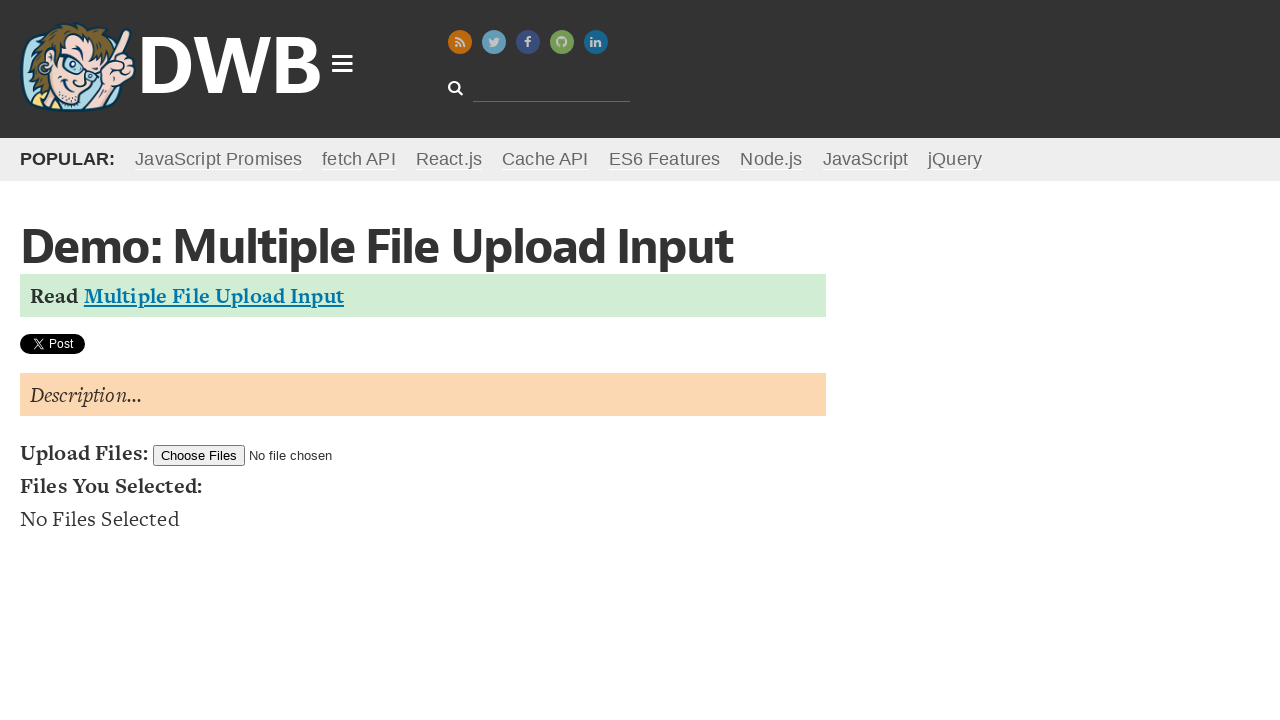

Created second temporary test file with content
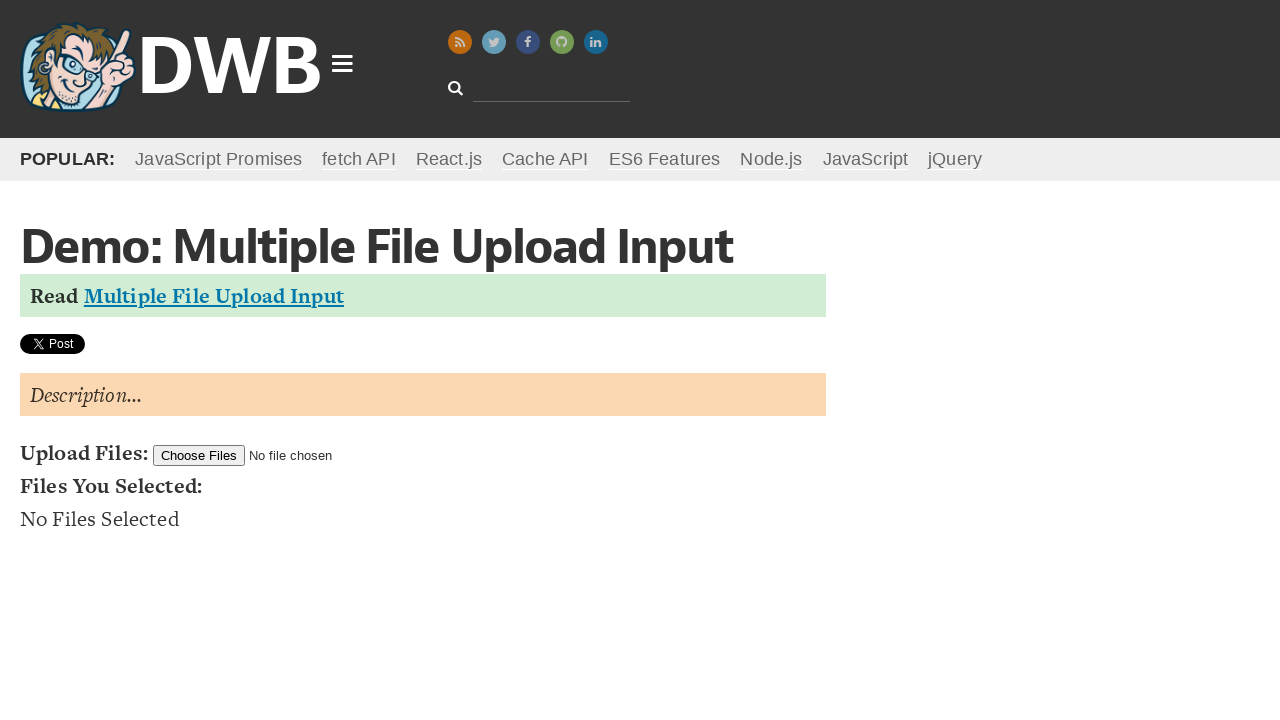

Set input files - uploaded two files to #filesToUpload
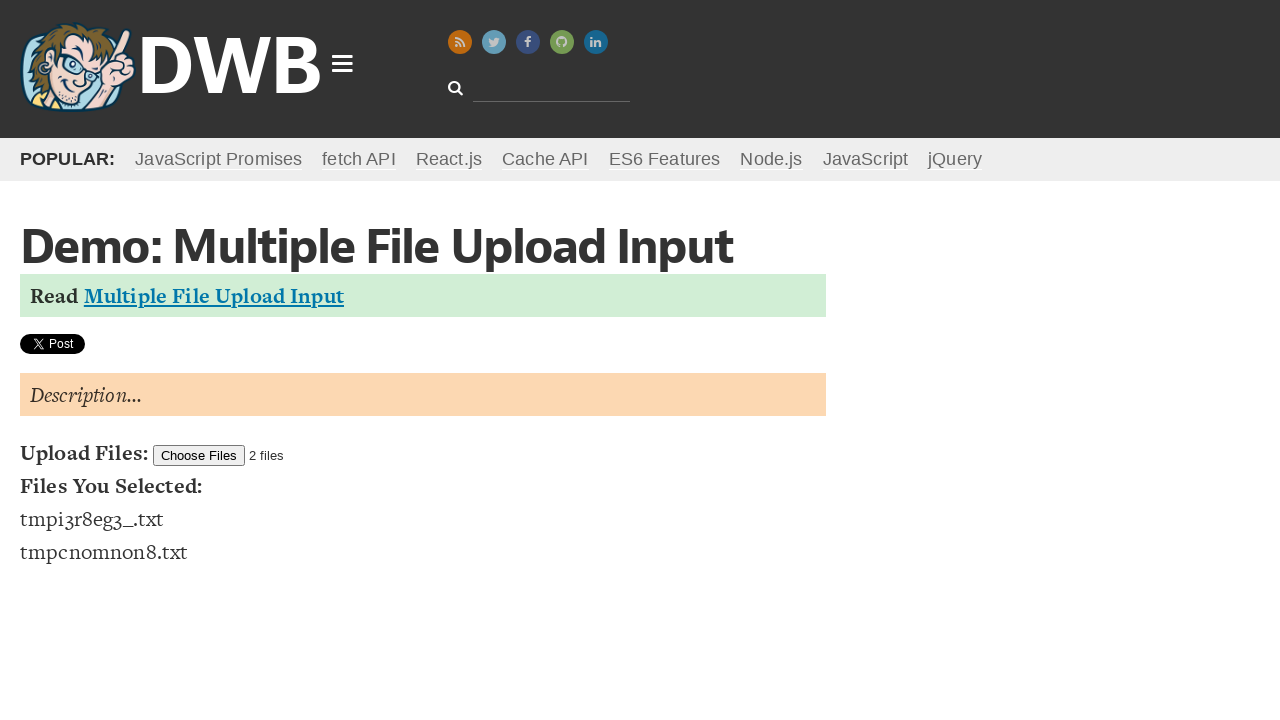

File list items appeared in the DOM
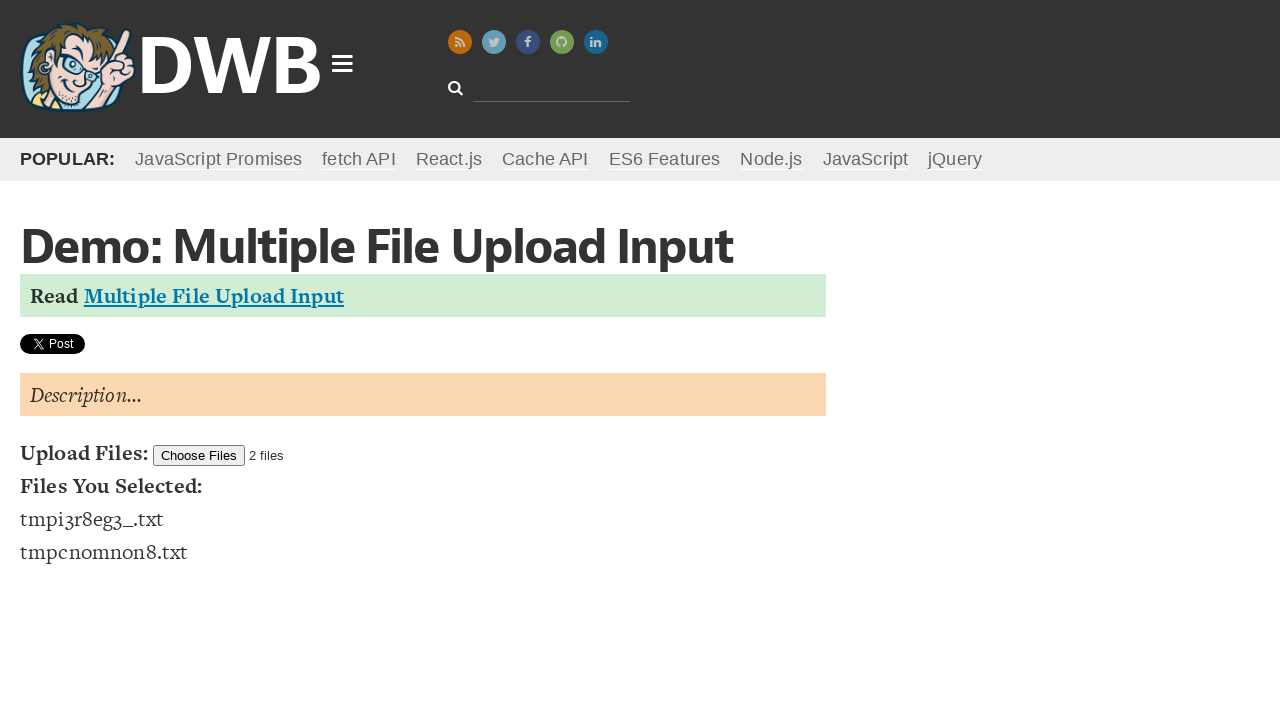

Counted uploaded files in list: 2 files found
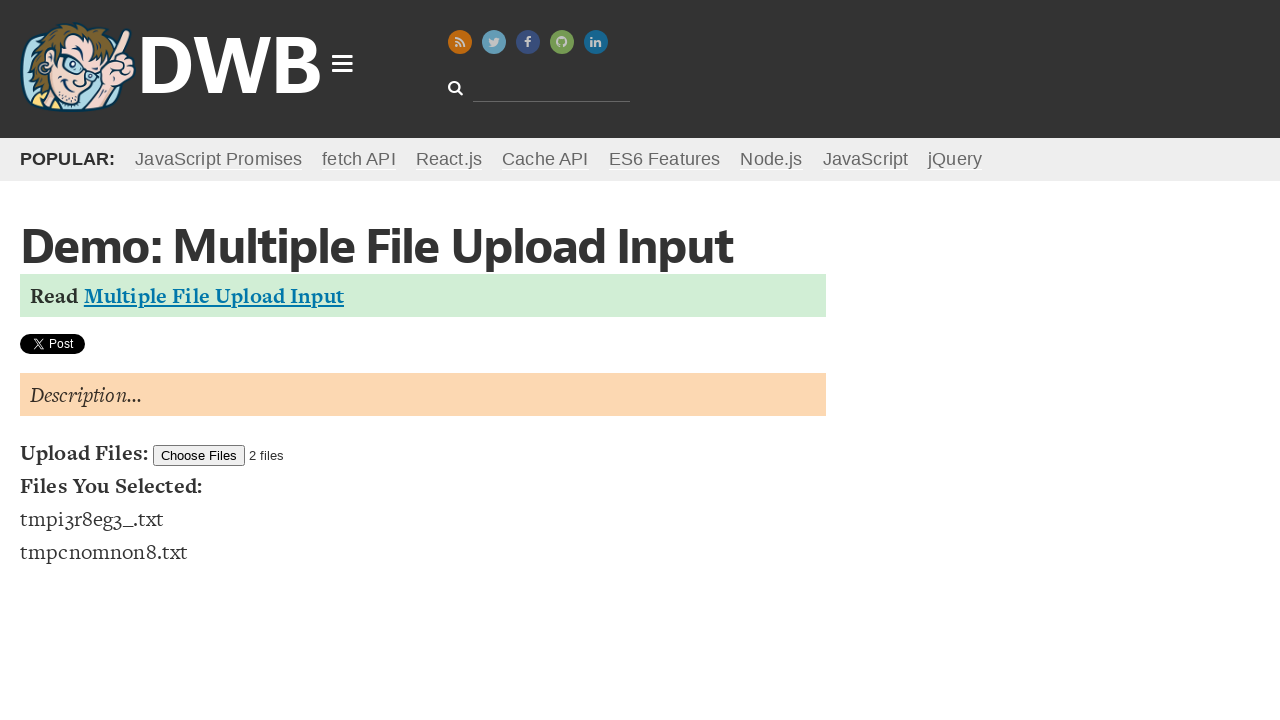

Verified that exactly 2 files were uploaded successfully
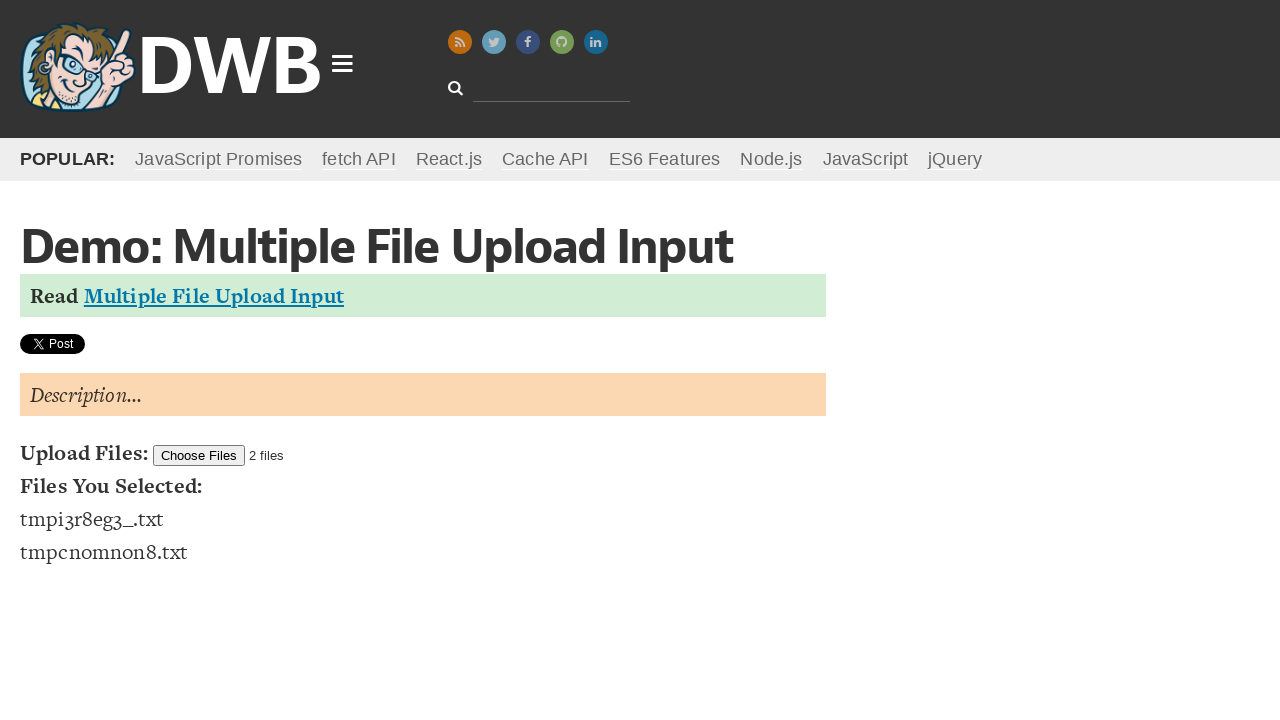

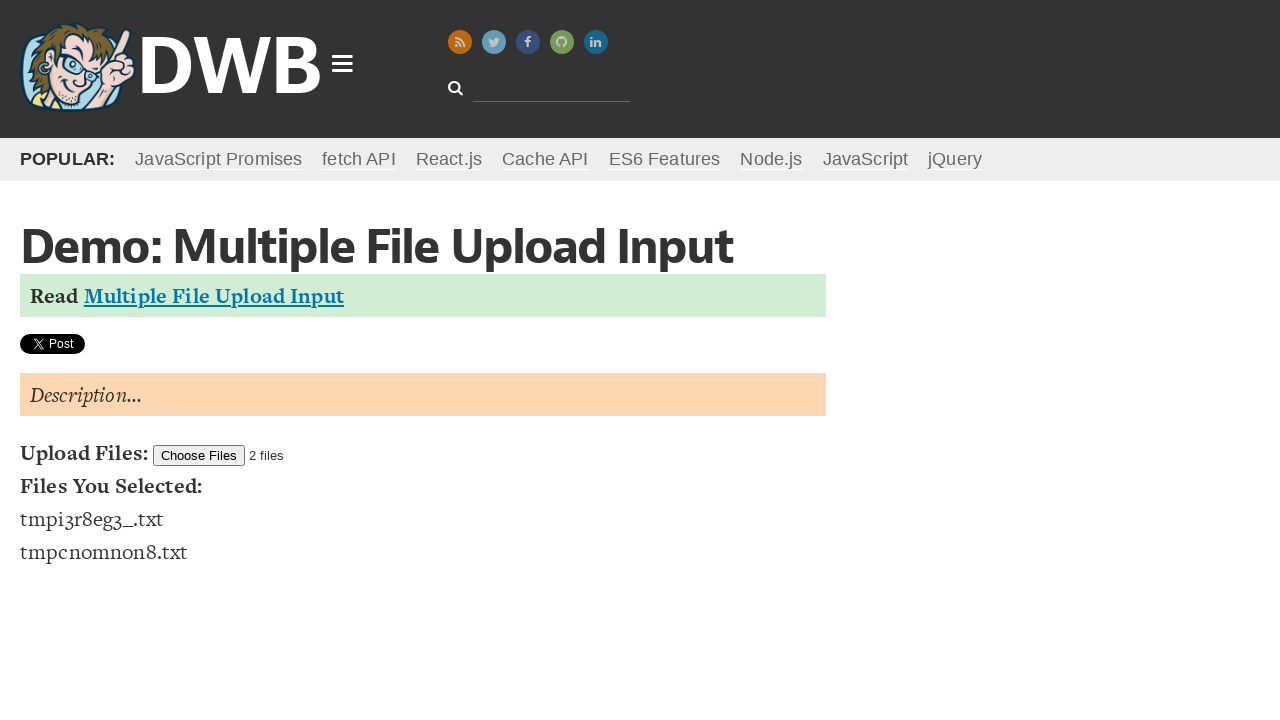